Tests filling the last name input field and locating various form elements using different relative XPath selectors on a practice registration form

Starting URL: https://demoqa.com/automation-practice-form

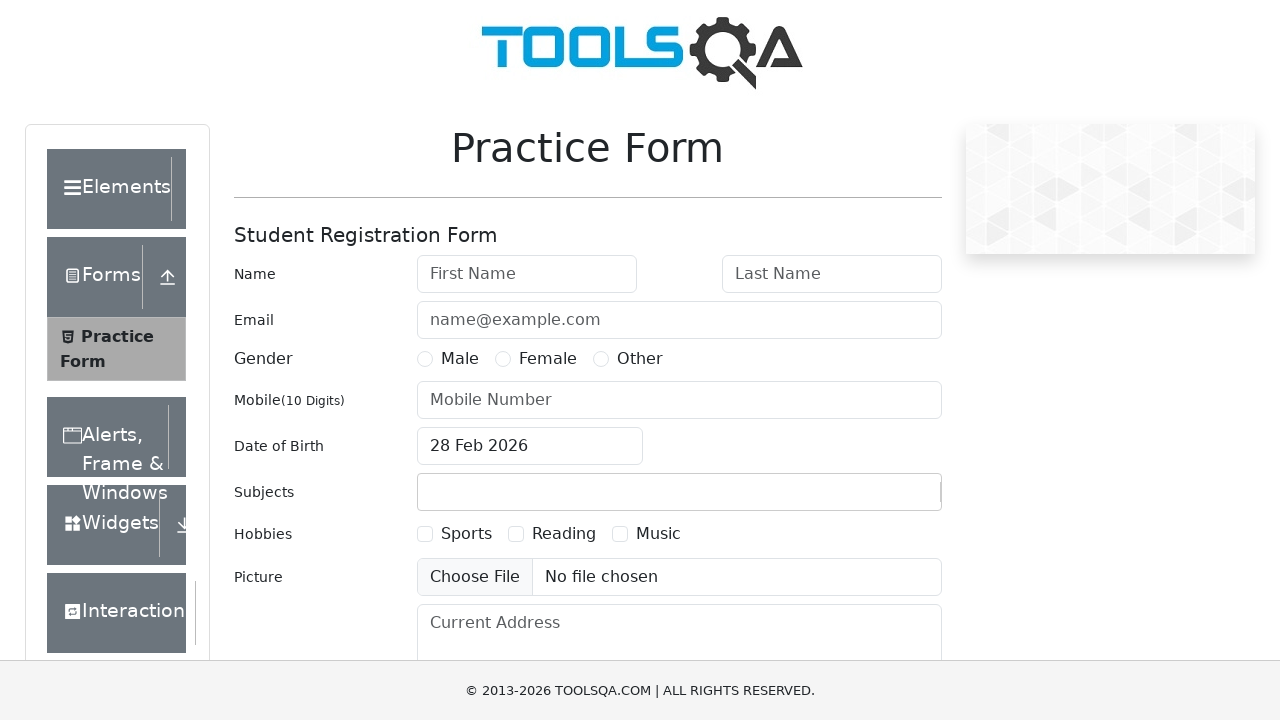

Filled last name input field with 'Doe' on #lastName
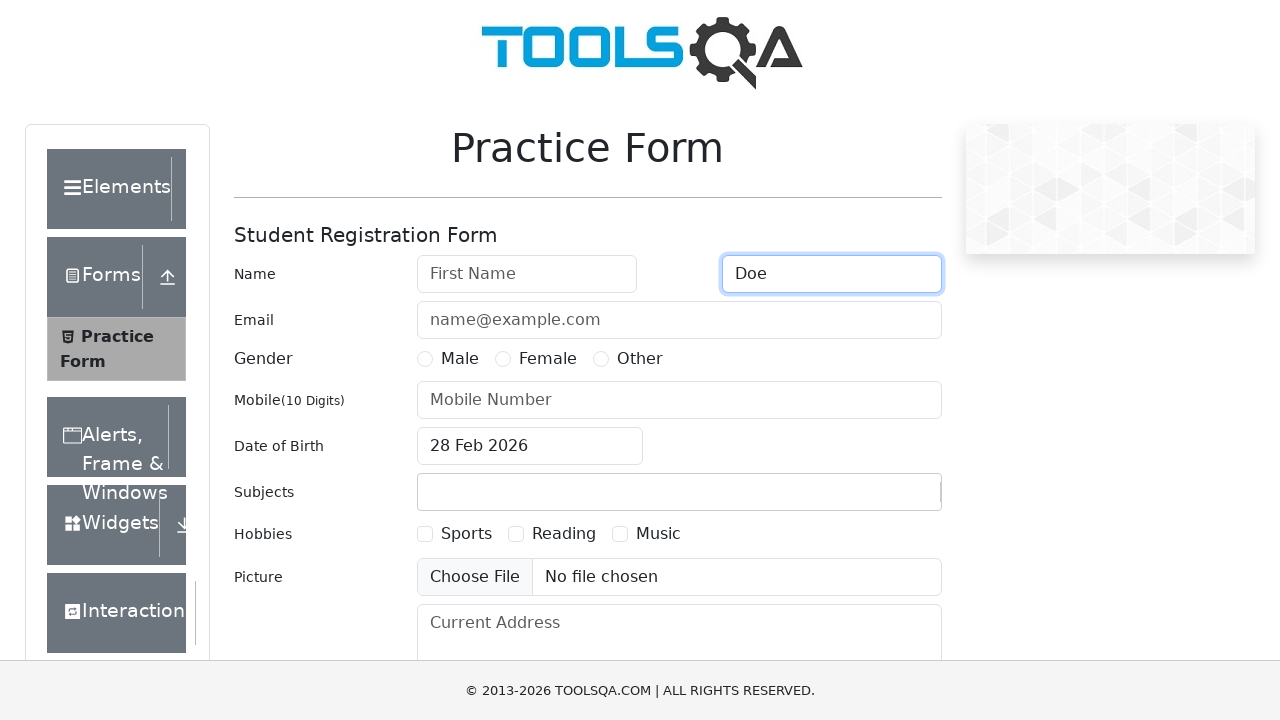

Email input field is present on the form
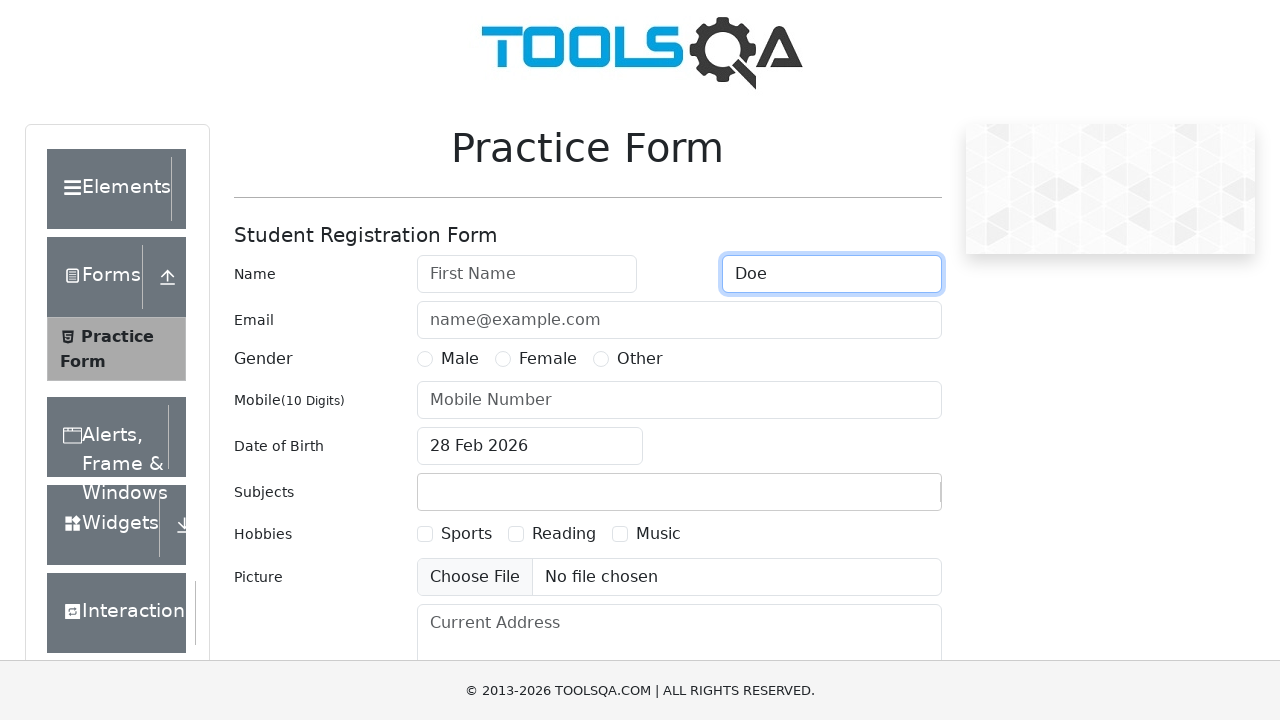

Mobile number input field is present on the form
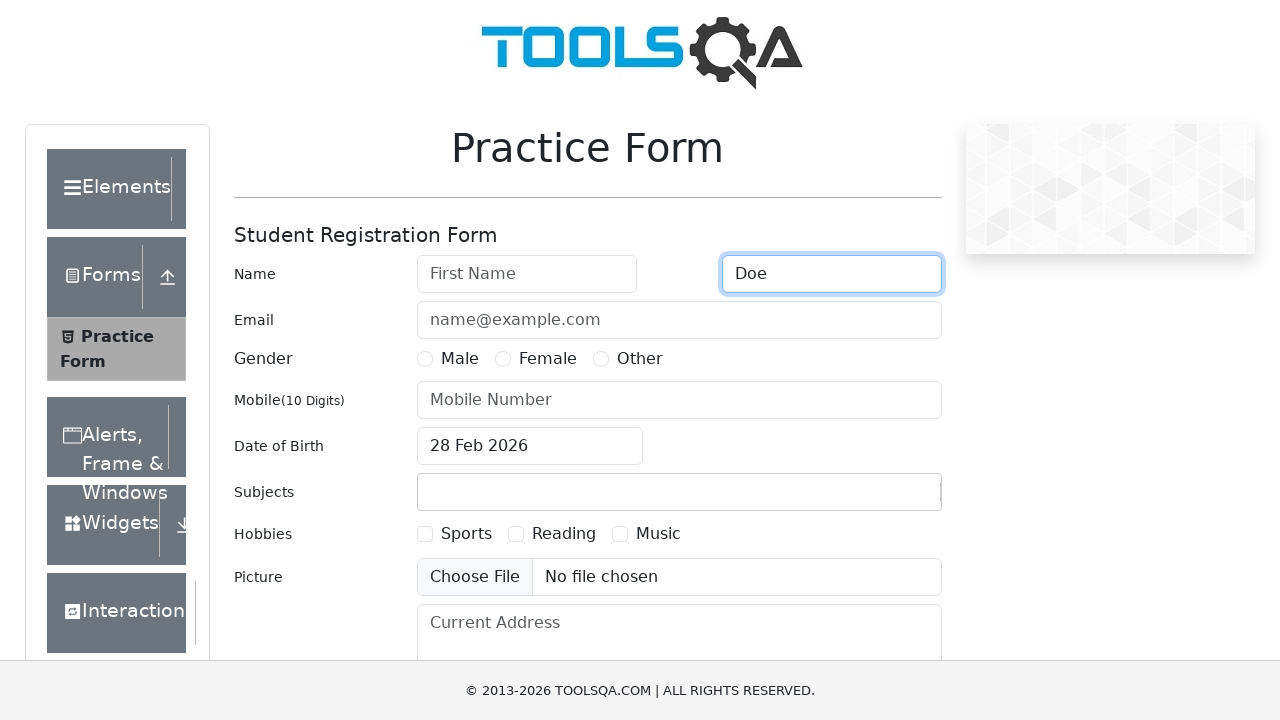

Student Registration Form heading is visible
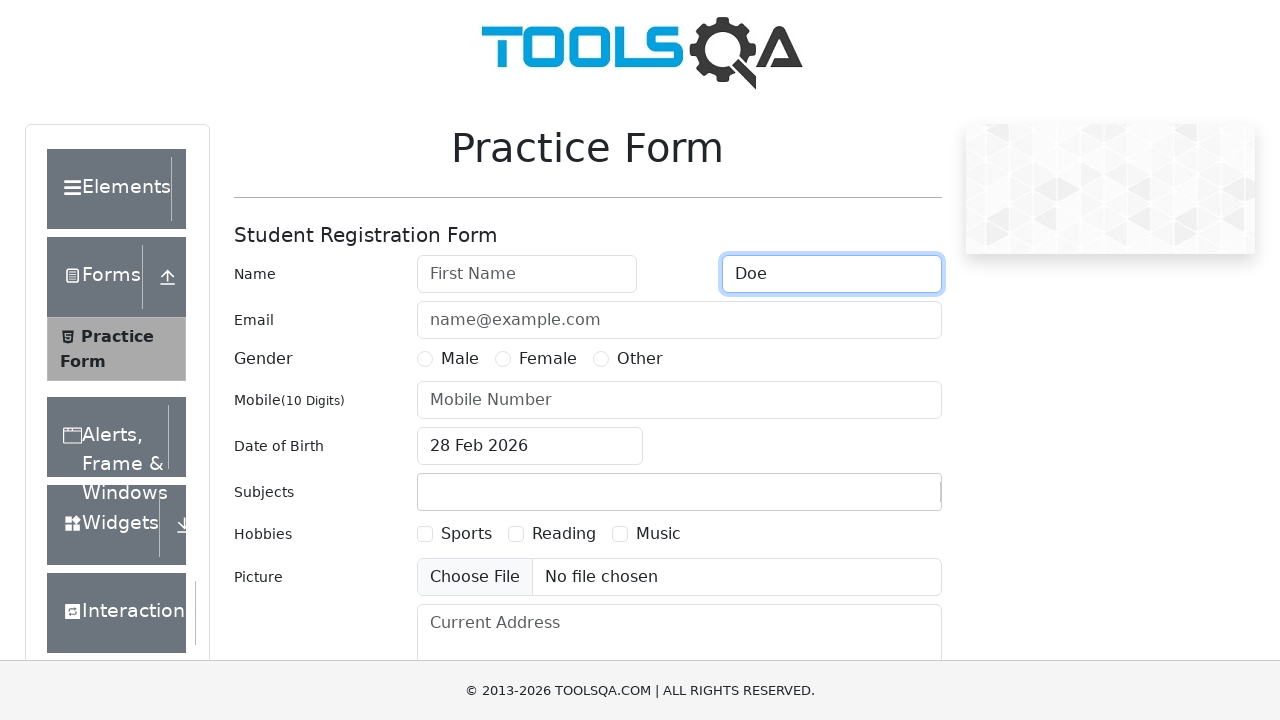

Student label is visible on the form
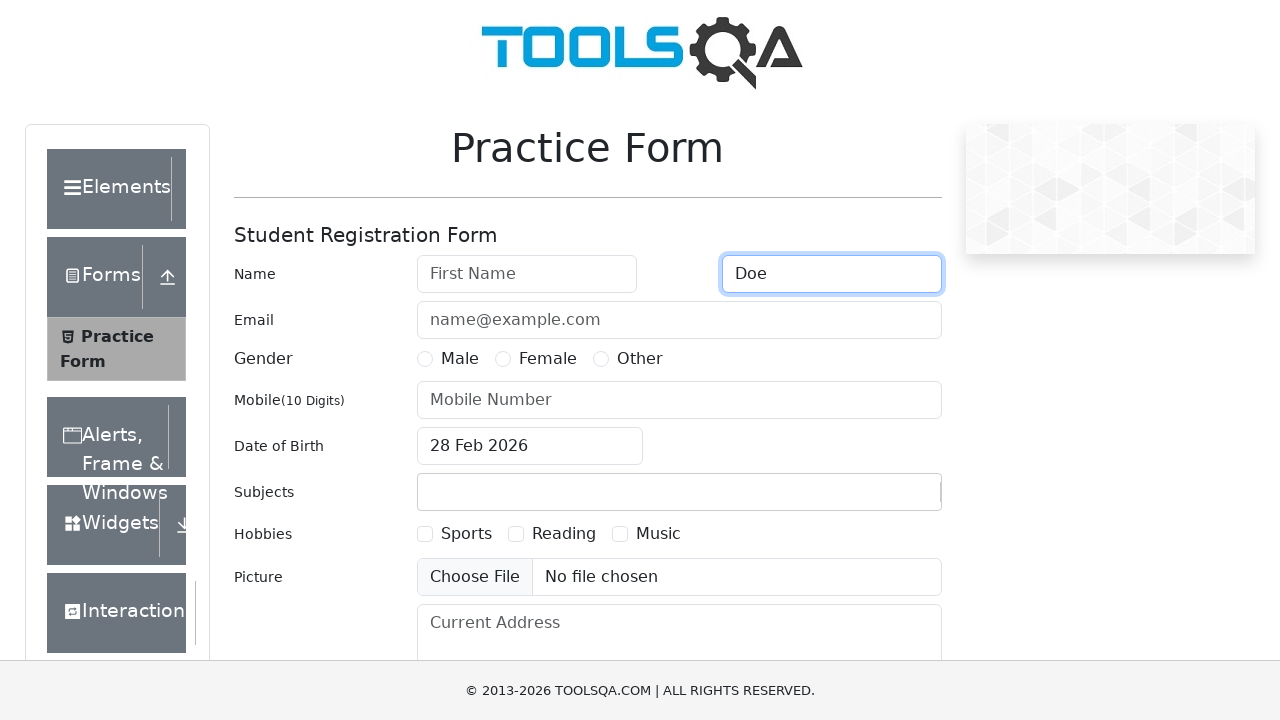

Current address input field is present on the form
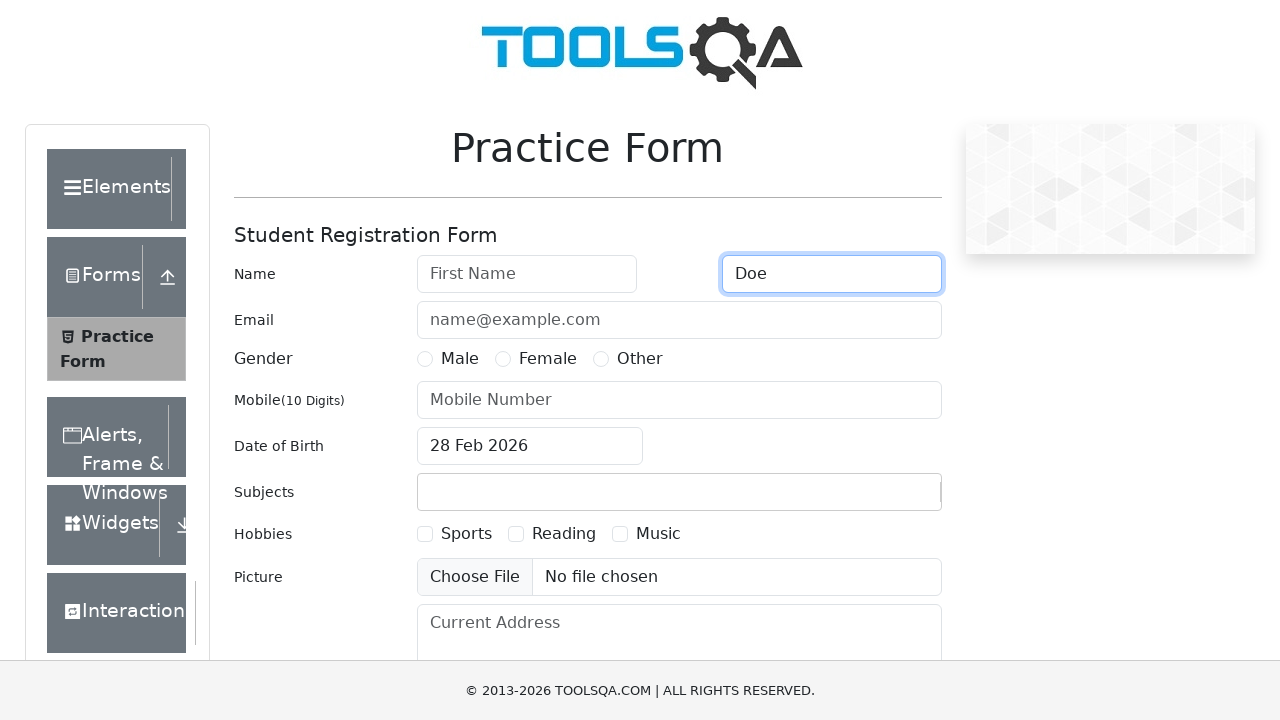

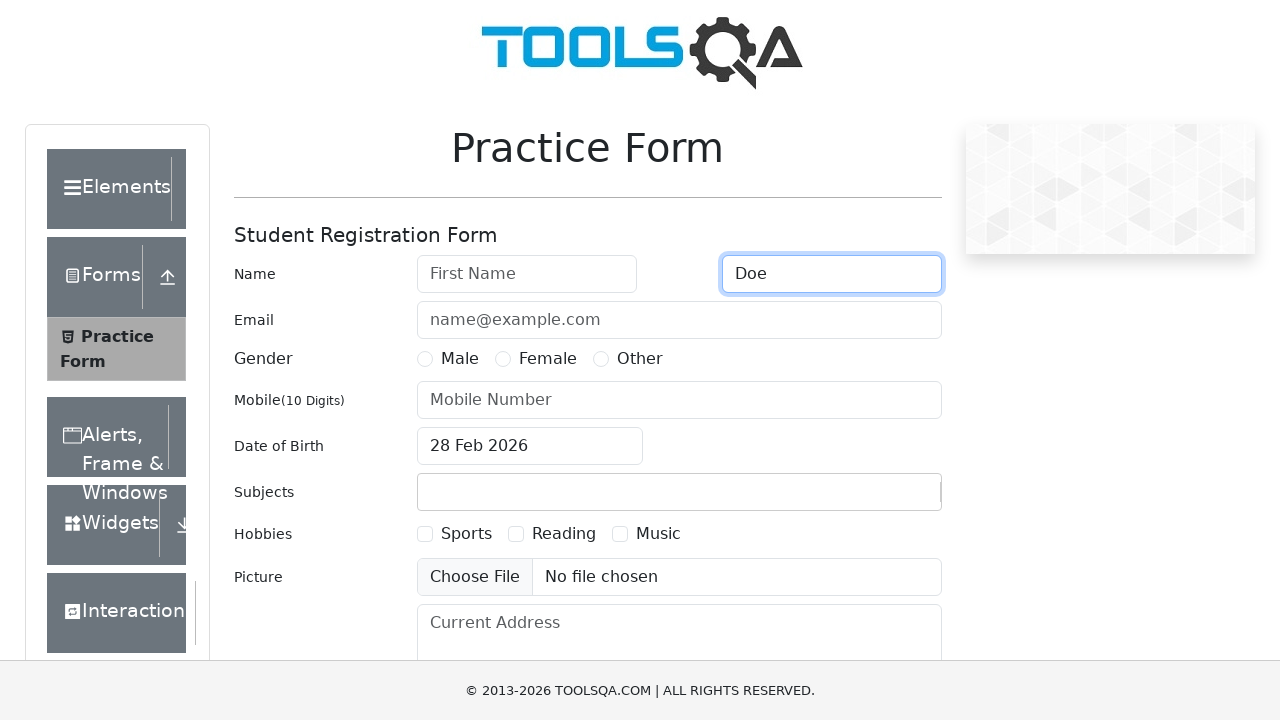